Tests the scientific calculator functionality on calculator.net by performing multiple arithmetic operations: addition (400+23), multiplication (423*525), division (4000/200), addition with negative numbers (-234234+345345), and subtraction with parentheses (234823-(-23094823)).

Starting URL: https://www.calculator.net/

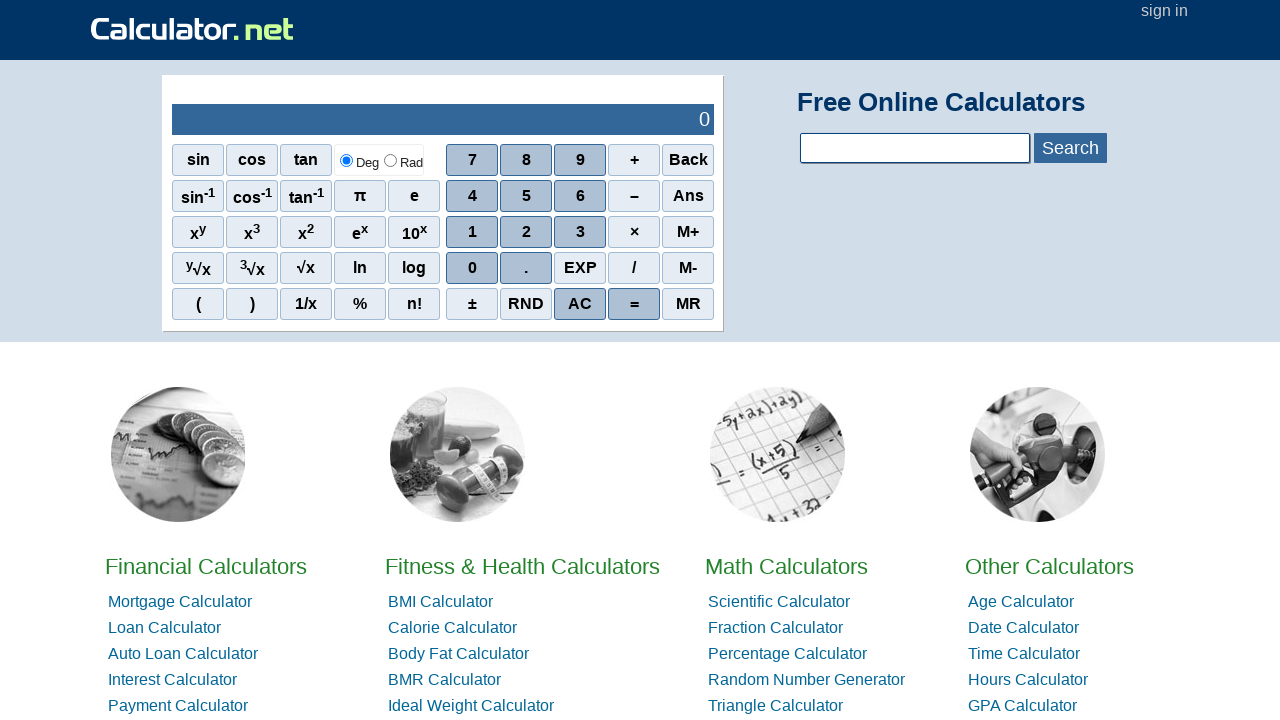

Filled input text field with sample text containing E-Prime violation at (472, 196) on xpath=//*[@id='sciout']/tbody/tr[2]/td[2]/div/div[2]/span[1]
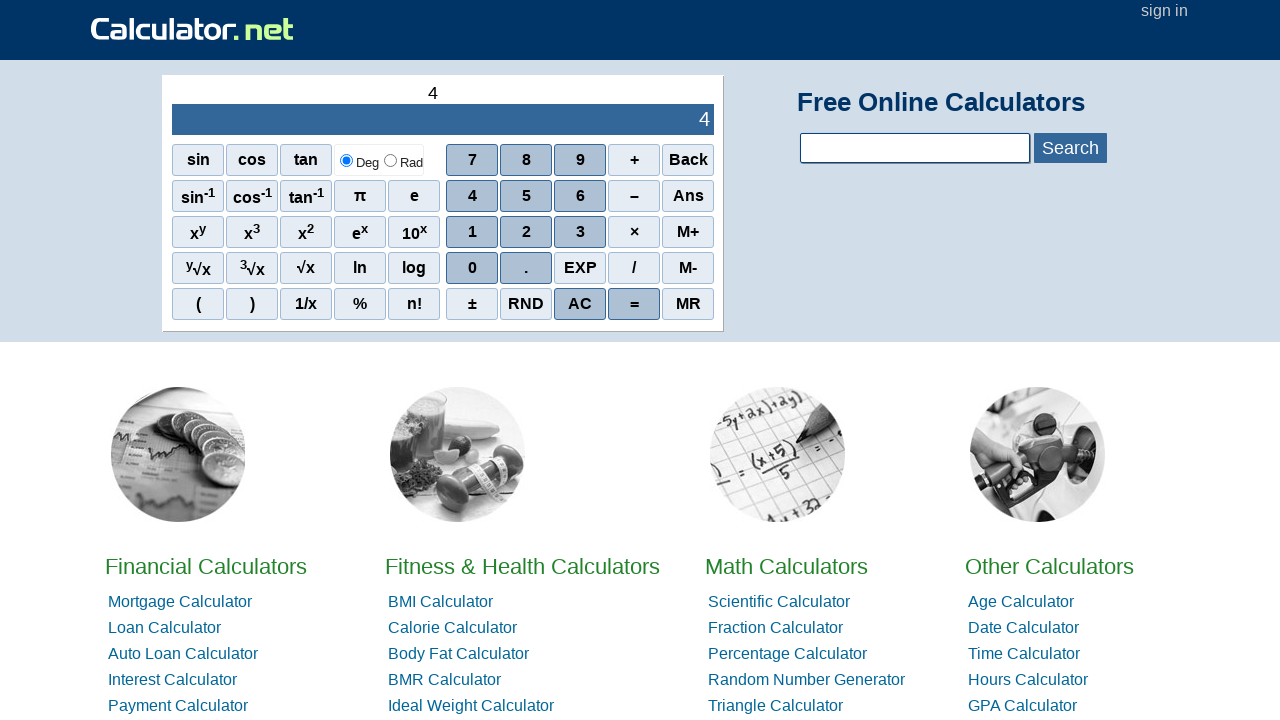

Clicked CheckForEPrimeButton to analyze text for E-Prime violations at (472, 268) on xpath=//*[@id='sciout']/tbody/tr[2]/td[2]/div/div[4]/span[1]
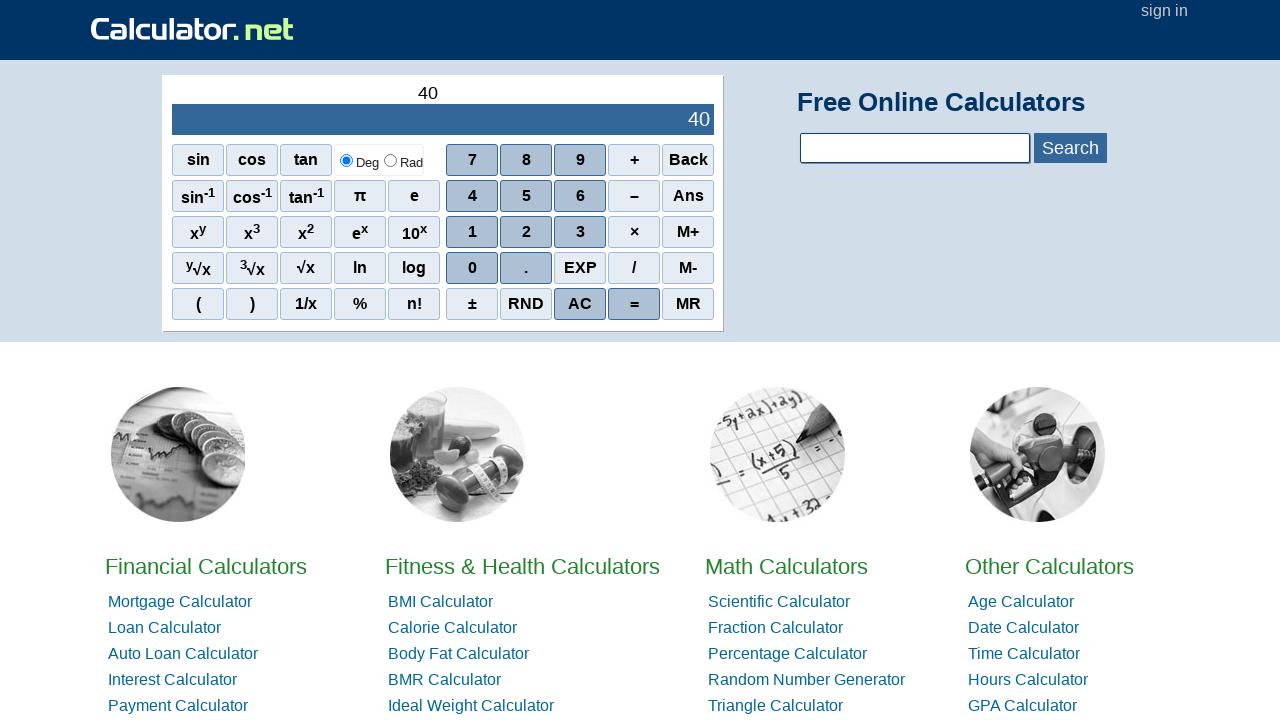

Word count results loaded and became visible at (472, 268) on xpath=//*[@id='sciout']/tbody/tr[2]/td[2]/div/div[4]/span[1]
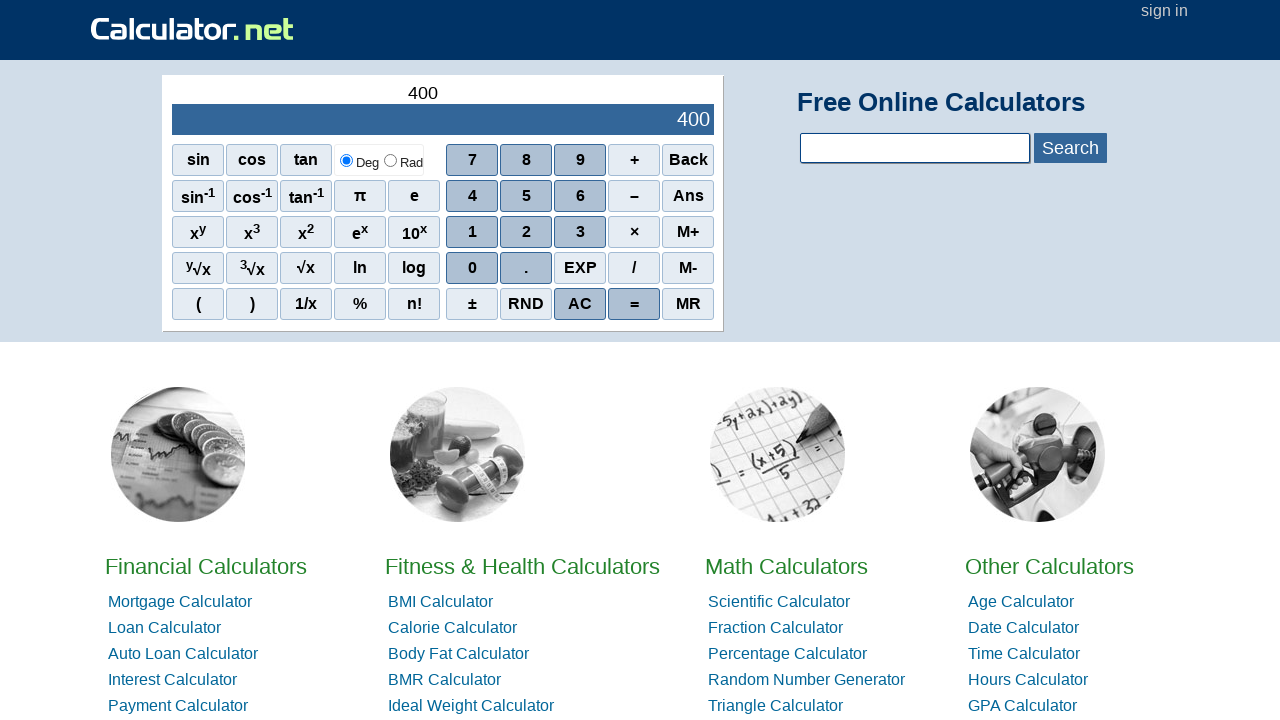

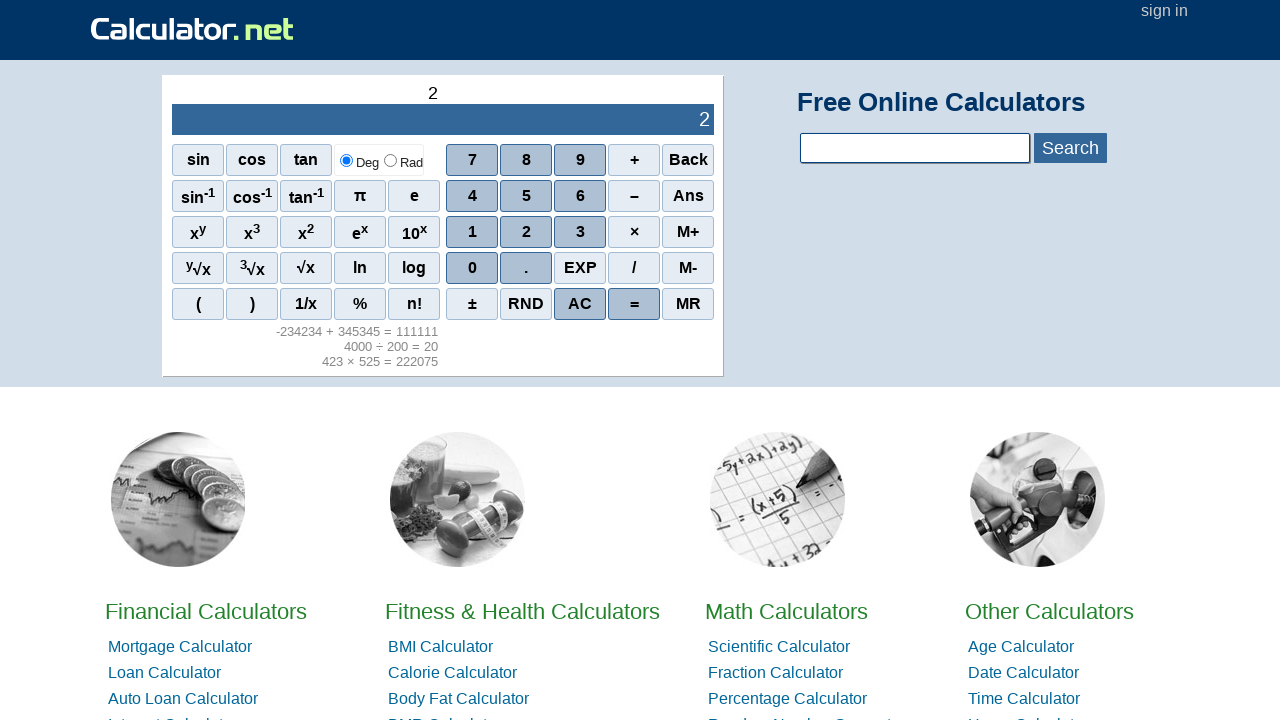